Tests form input by filling a text field with a value on a demo application

Starting URL: https://demoapps.qspiders.com/ui?scenario=1

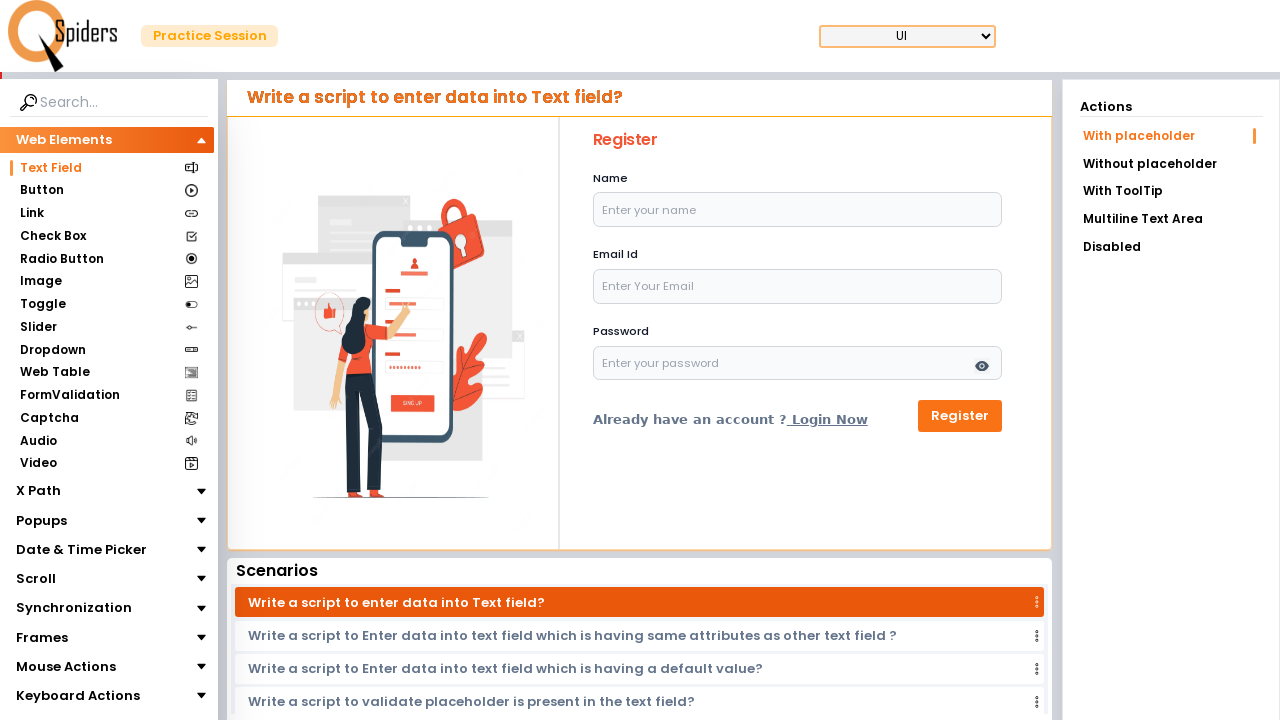

Filled name/email field with 'hello' on input#name, input#email
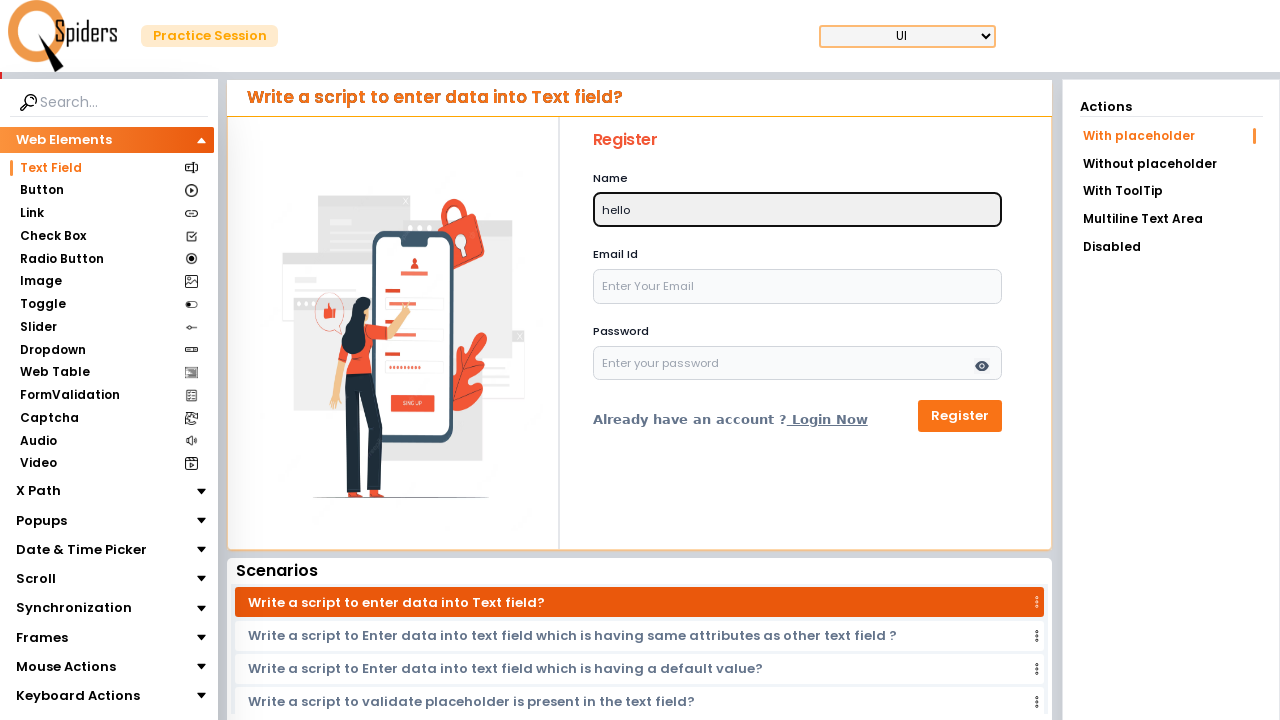

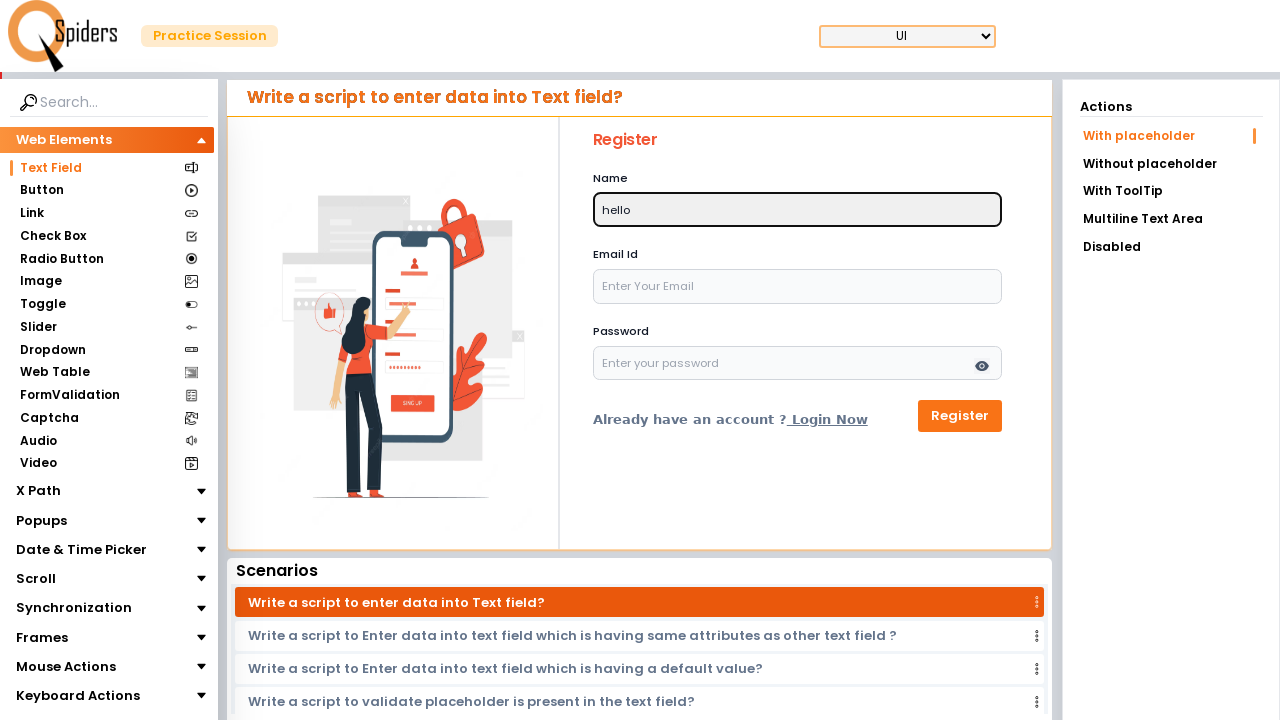